Tests form submission in W3Schools HTML editor by switching to iframe, modifying first and last name fields, and submitting the form

Starting URL: https://www.w3schools.com/html/tryit.asp?filename=tryhtml_form_submit

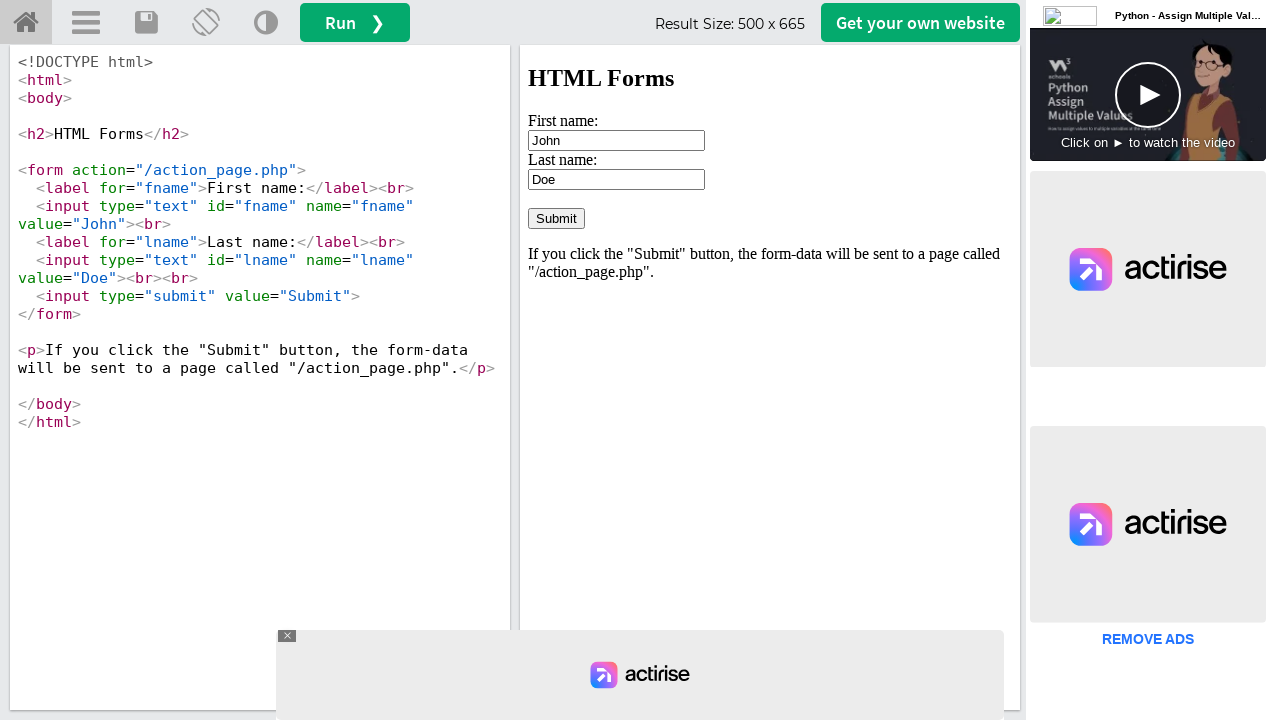

Switched to iframe containing the form
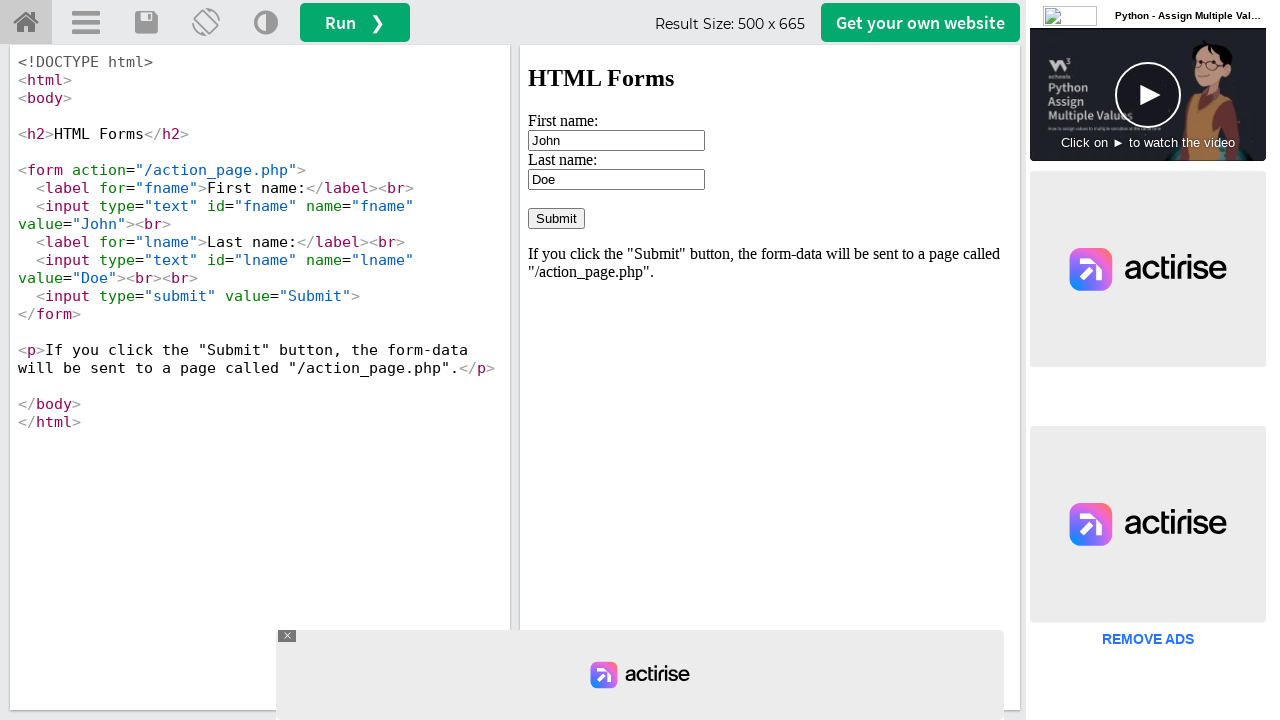

Cleared first name field on xpath=//input[@value='John']
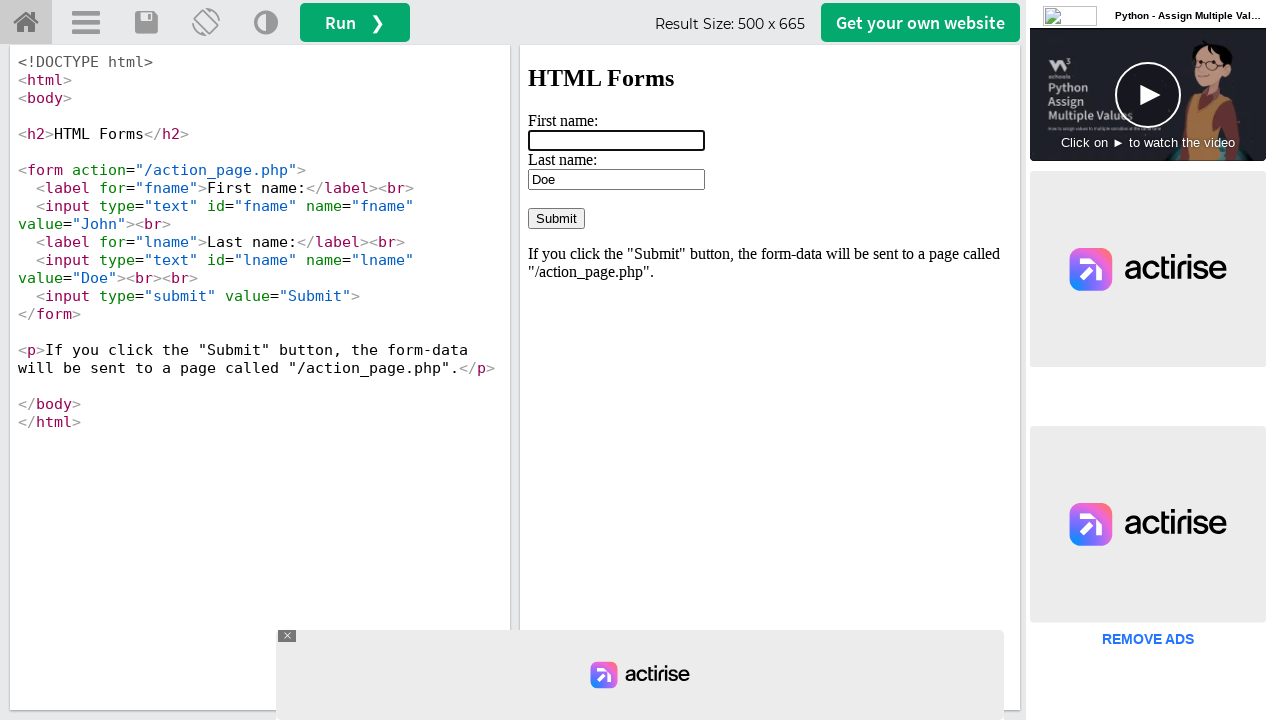

Filled first name field with 'Tasnim' on xpath=//input[@value='John']
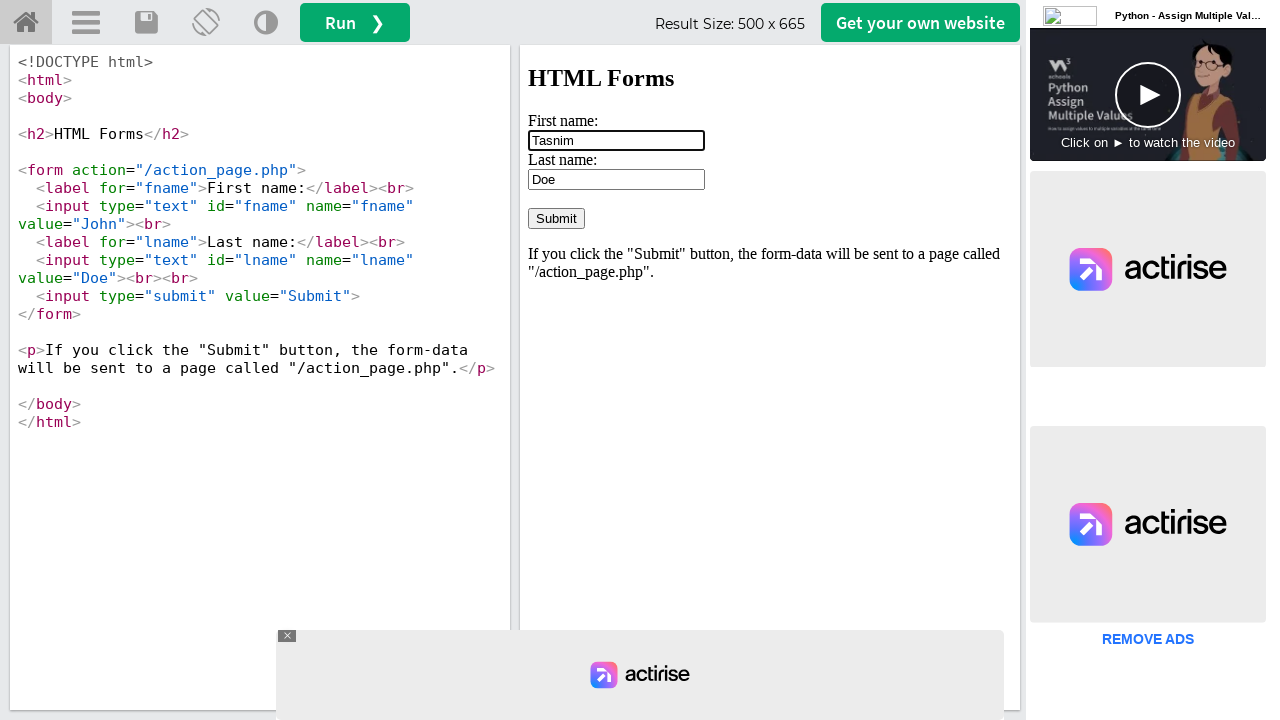

Cleared last name field on xpath=//input[@value='Doe']
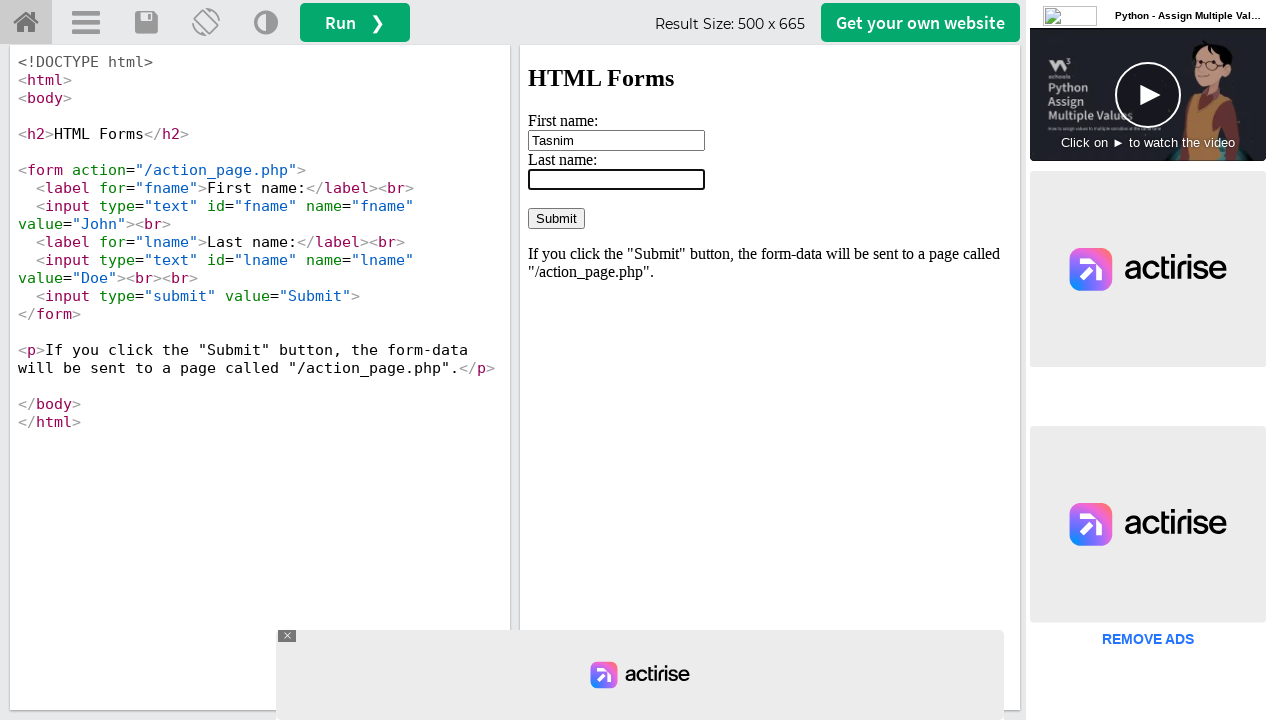

Filled last name field with 'Chowdhury' on xpath=//input[@value='Doe']
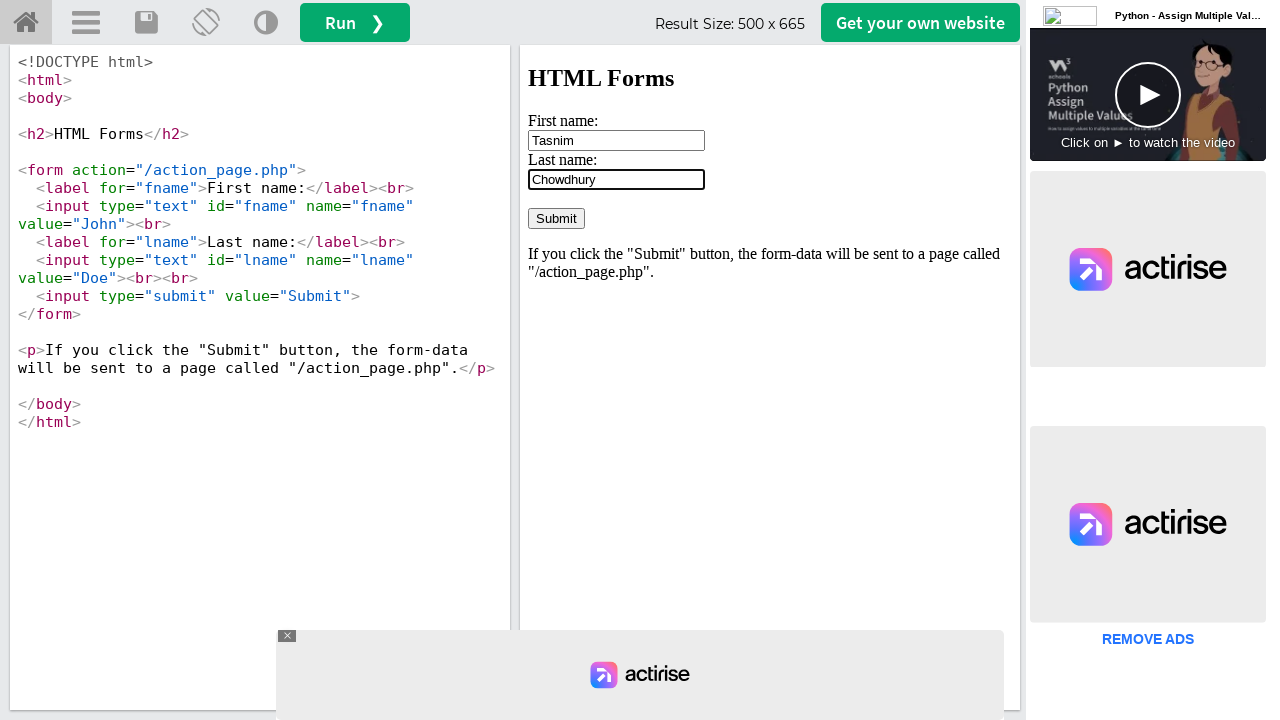

Clicked Submit button to submit the form at (556, 218) on xpath=//input[@value='Submit']
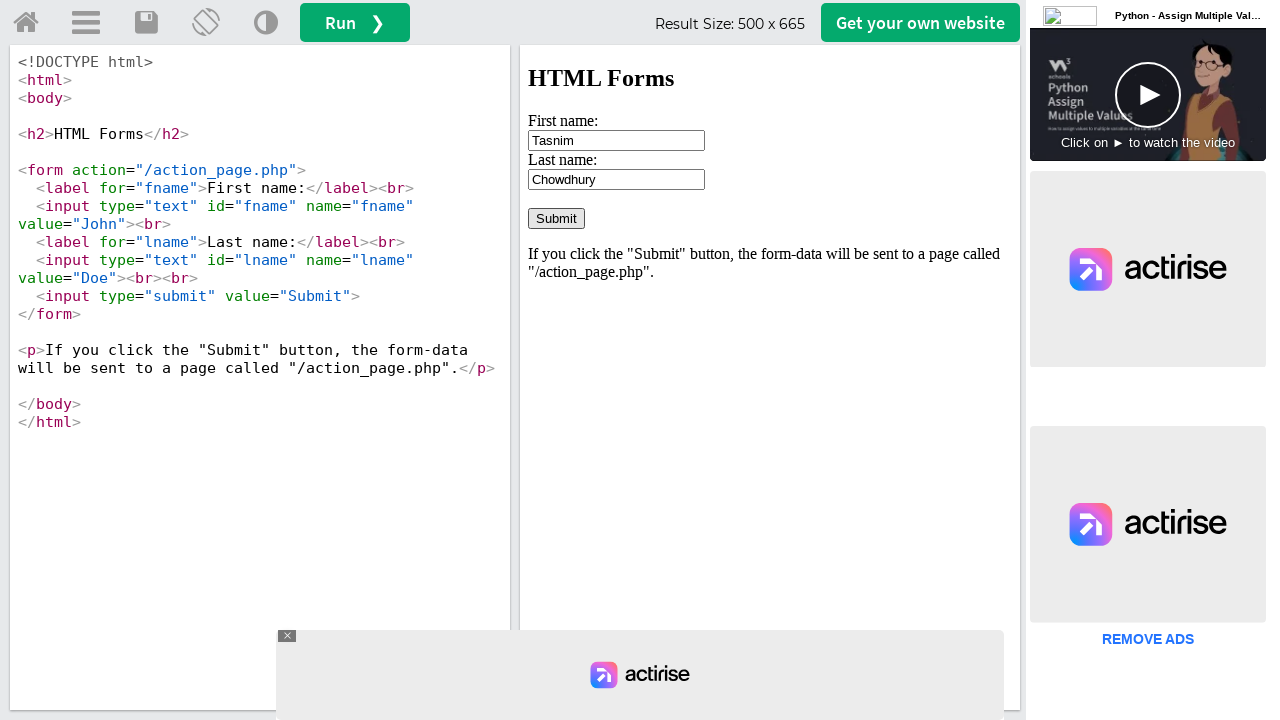

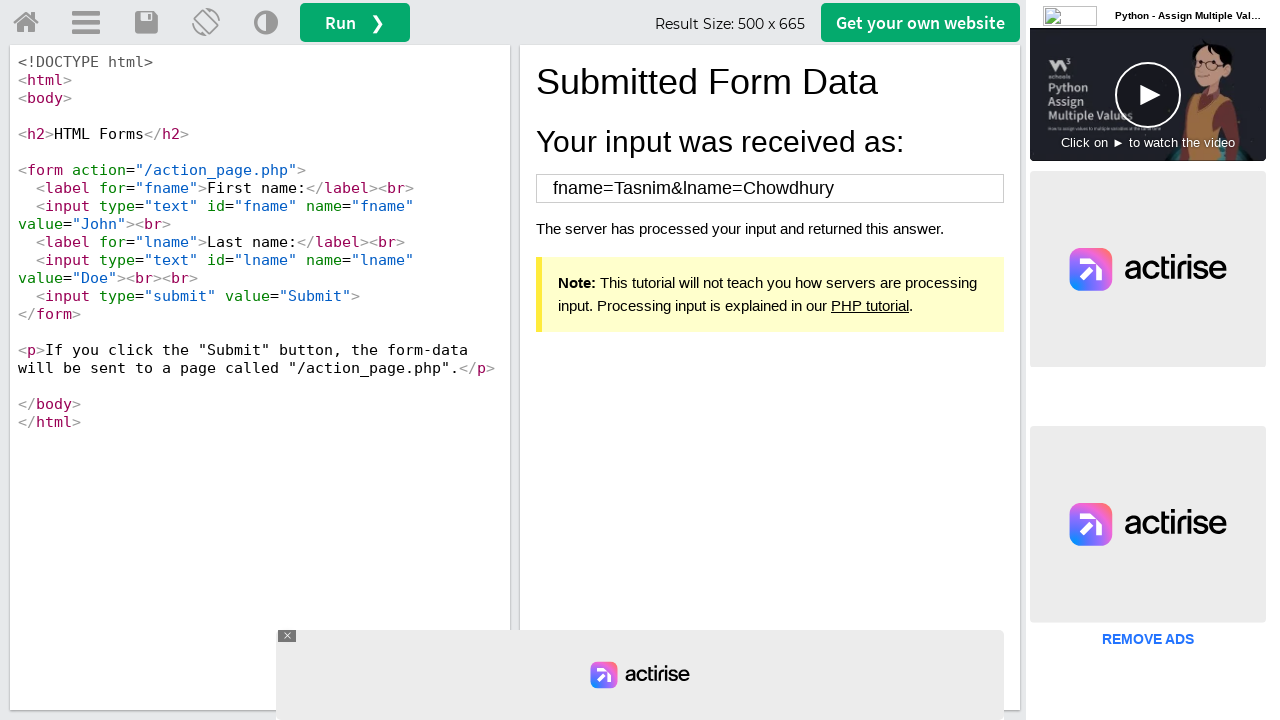